Navigates to demo table page and verifies first name and last name mapping in the table.

Starting URL: http://automationbykrishna.com/

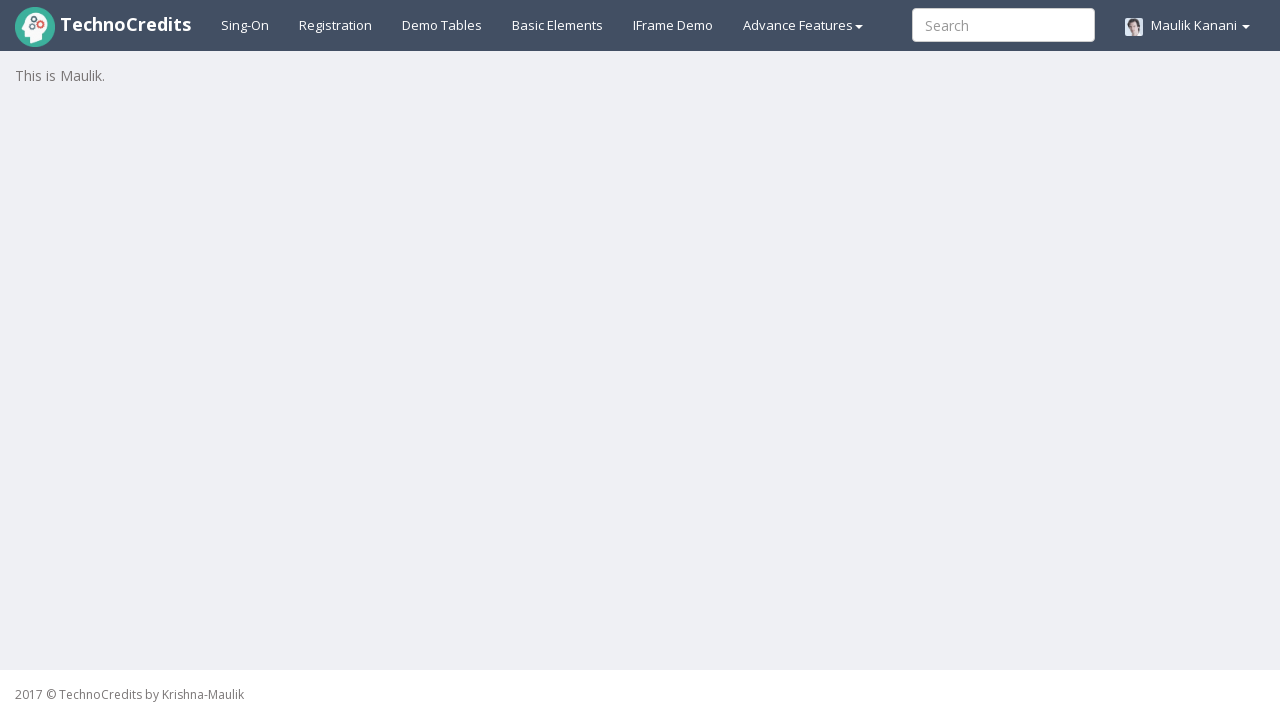

Clicked demotable link to navigate to tables page at (442, 25) on #demotable
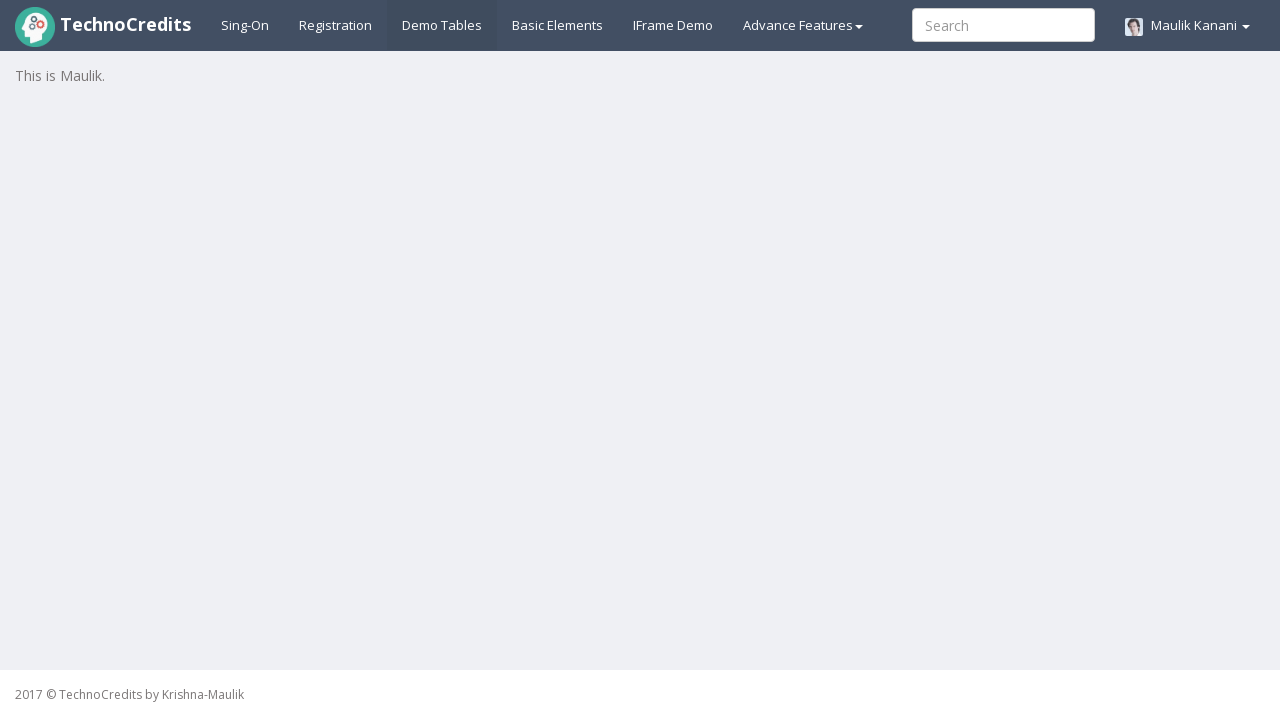

First name column loaded in table
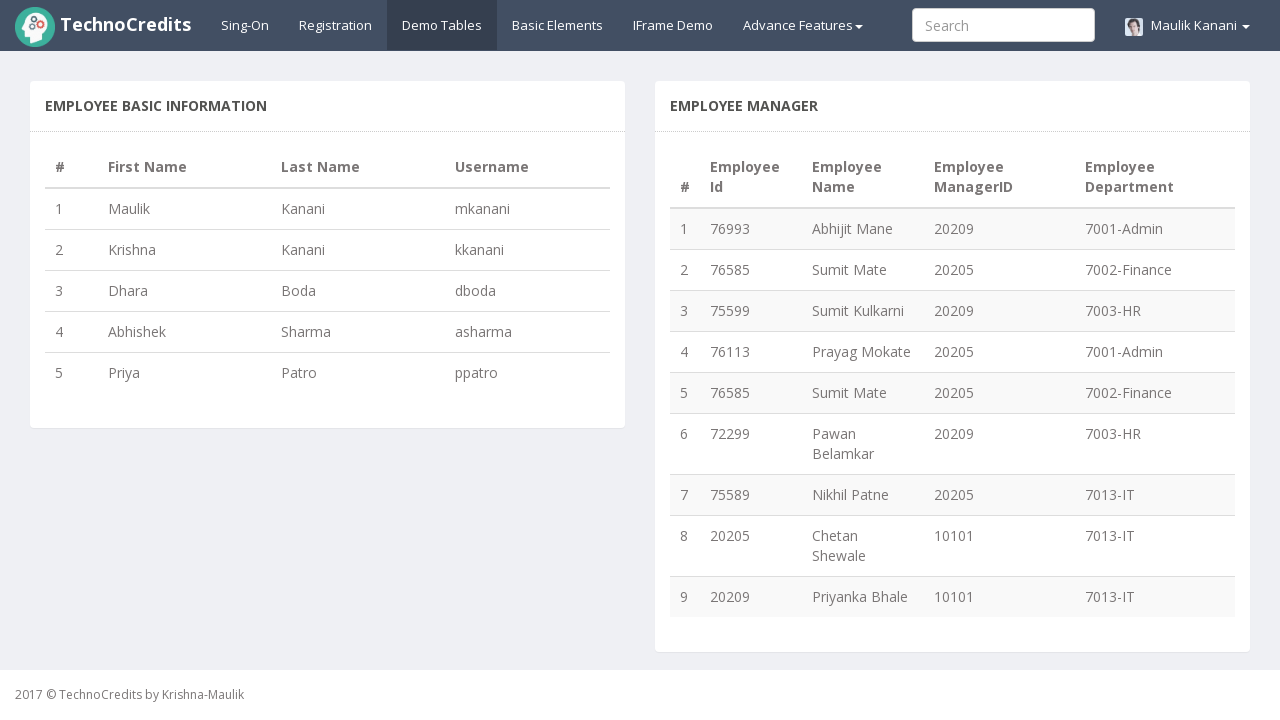

Last name column loaded in table
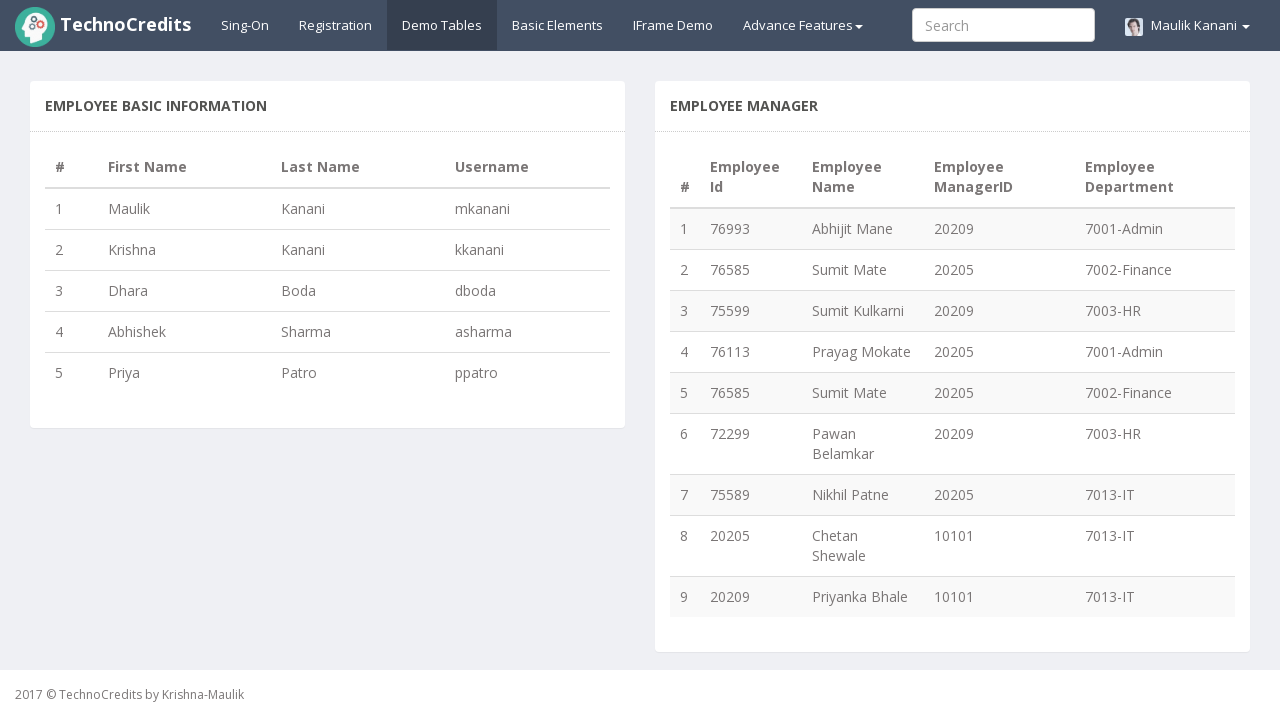

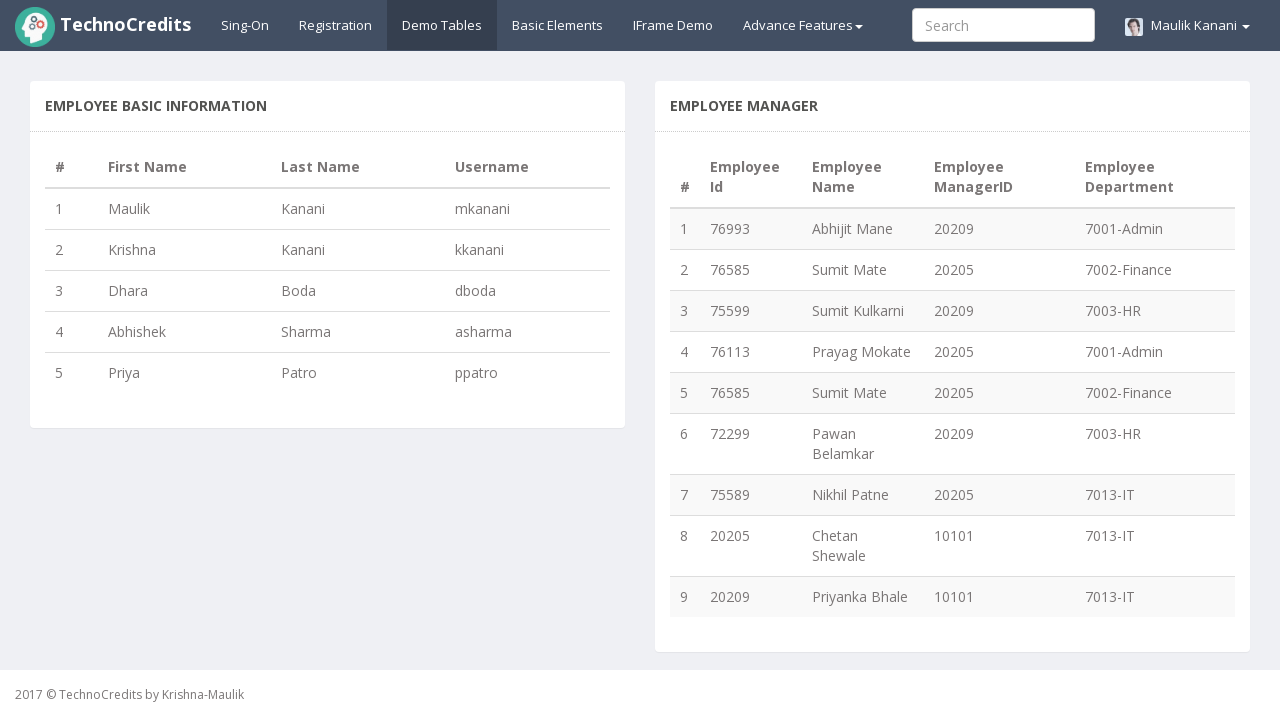